Tests filtering todos by Active, Completed, and All views using navigation links

Starting URL: https://demo.playwright.dev/todomvc

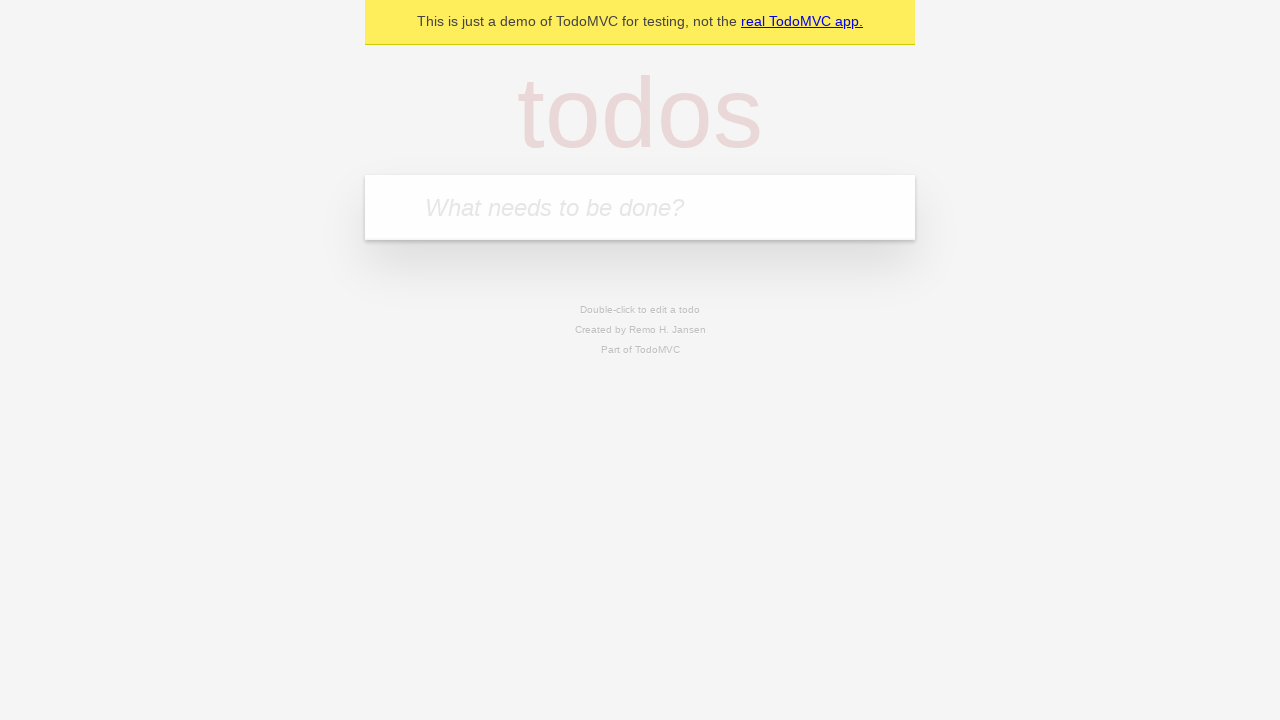

Filled todo input with 'buy some cheese' on internal:attr=[placeholder="What needs to be done?"i]
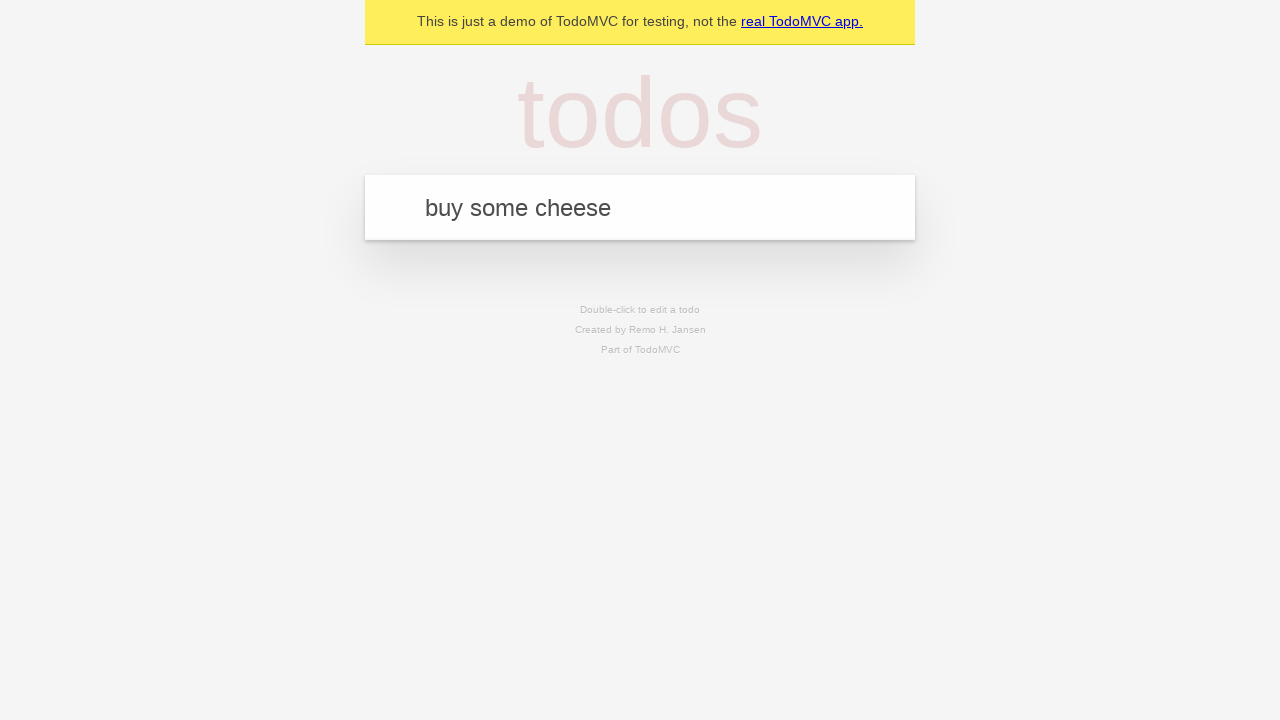

Pressed Enter to add first todo on internal:attr=[placeholder="What needs to be done?"i]
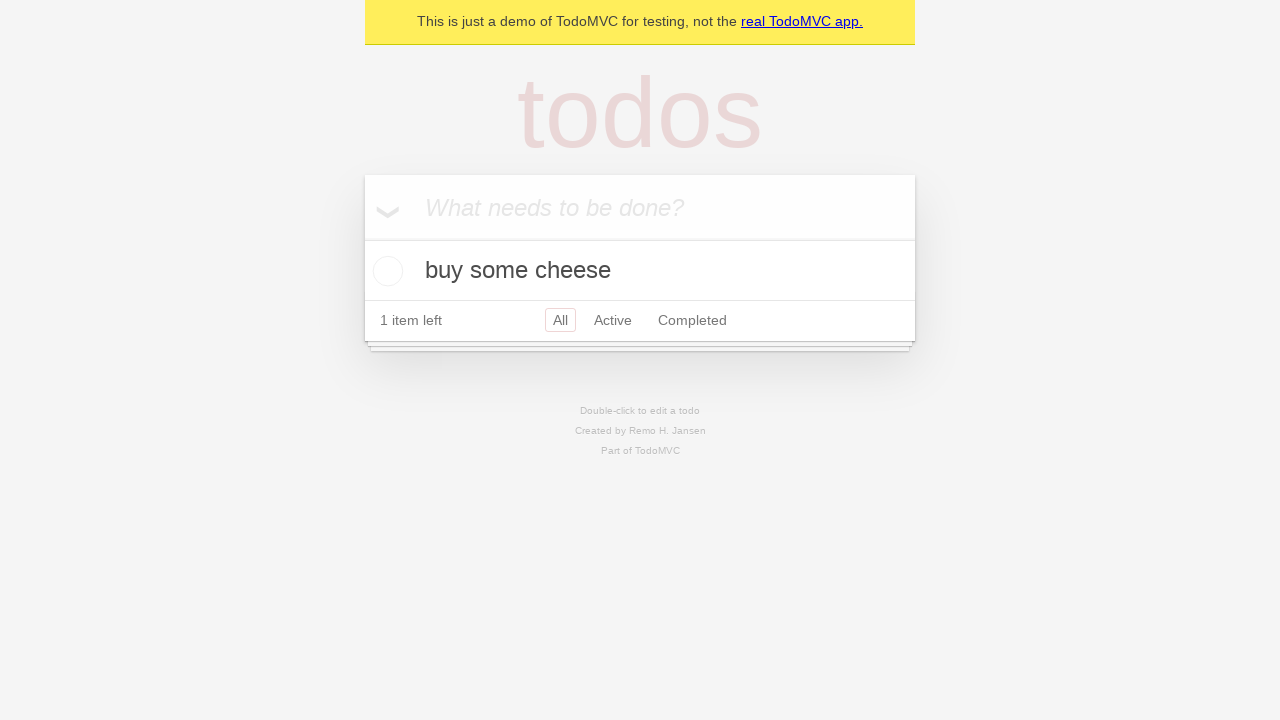

Filled todo input with 'feed the cat' on internal:attr=[placeholder="What needs to be done?"i]
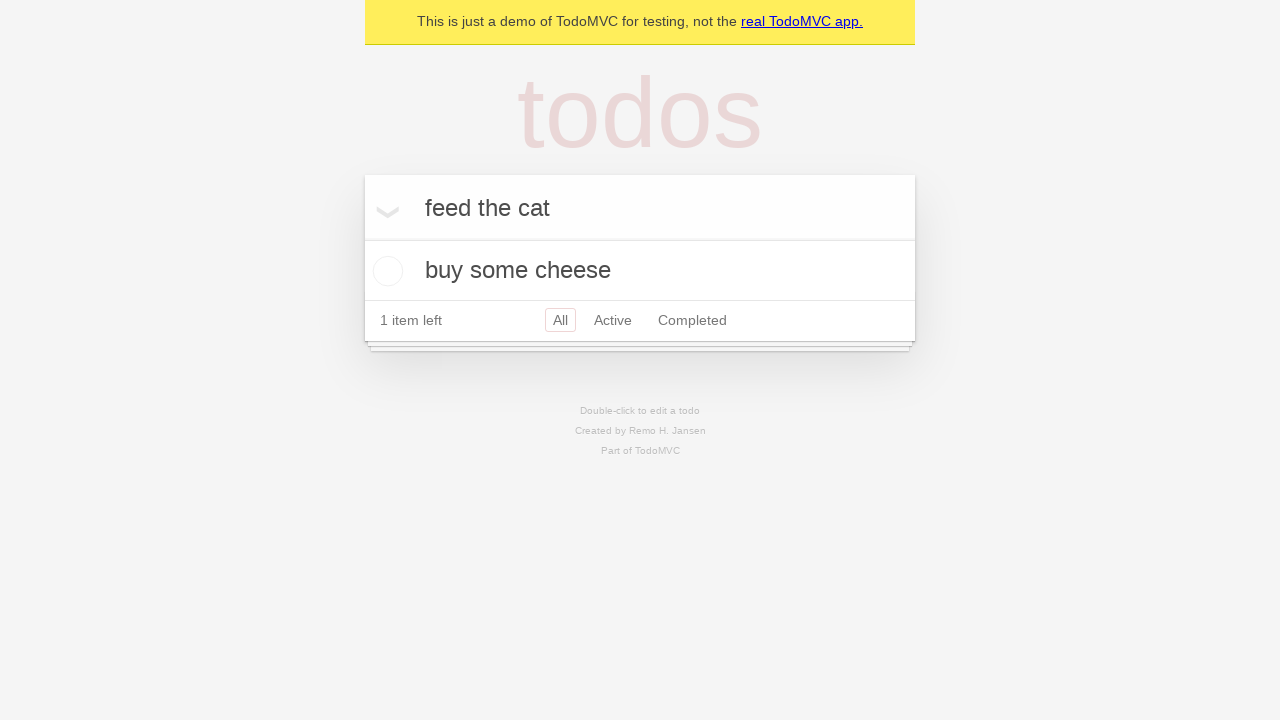

Pressed Enter to add second todo on internal:attr=[placeholder="What needs to be done?"i]
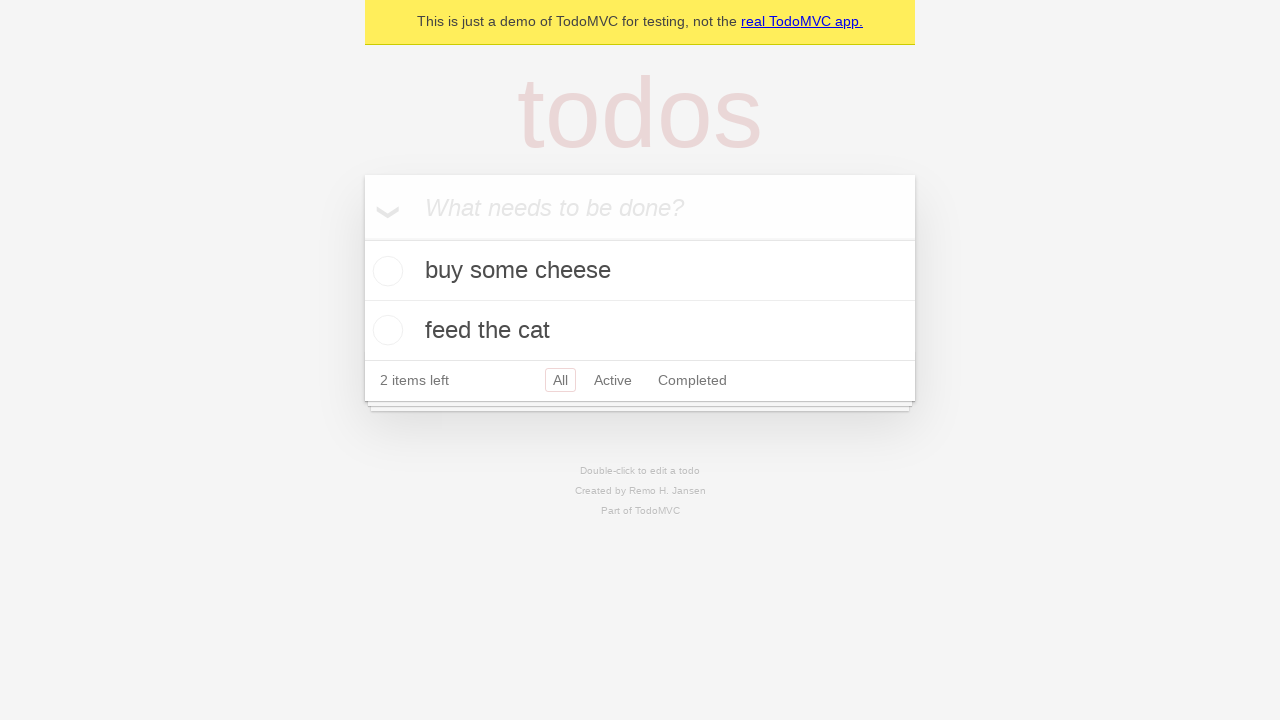

Filled todo input with 'book a doctors appointment' on internal:attr=[placeholder="What needs to be done?"i]
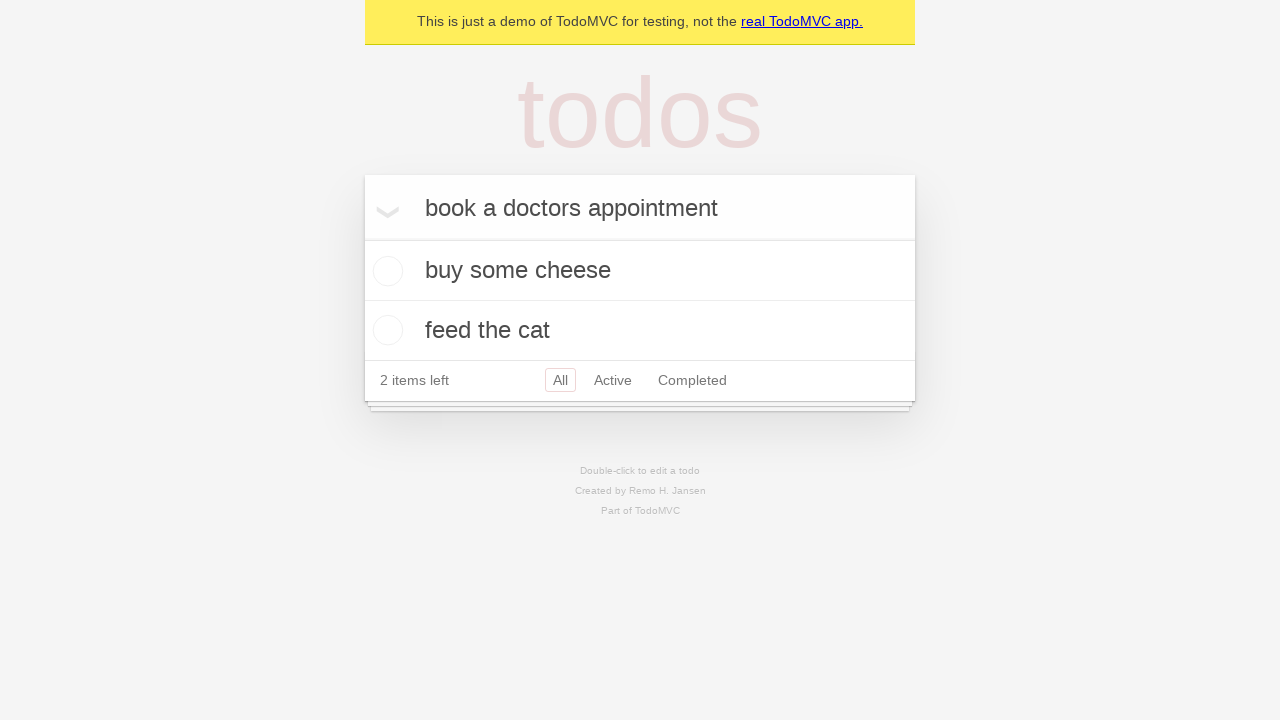

Pressed Enter to add third todo on internal:attr=[placeholder="What needs to be done?"i]
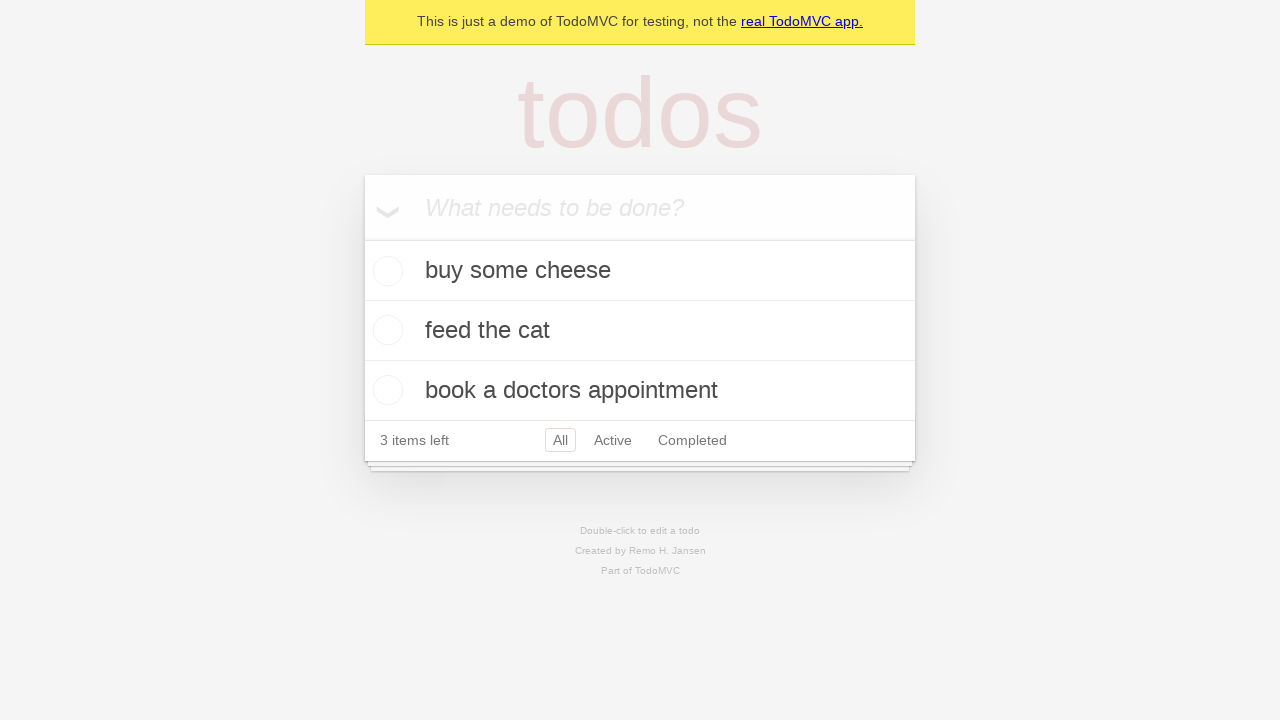

Marked second todo item as complete at (385, 330) on internal:testid=[data-testid="todo-item"s] >> nth=1 >> internal:role=checkbox
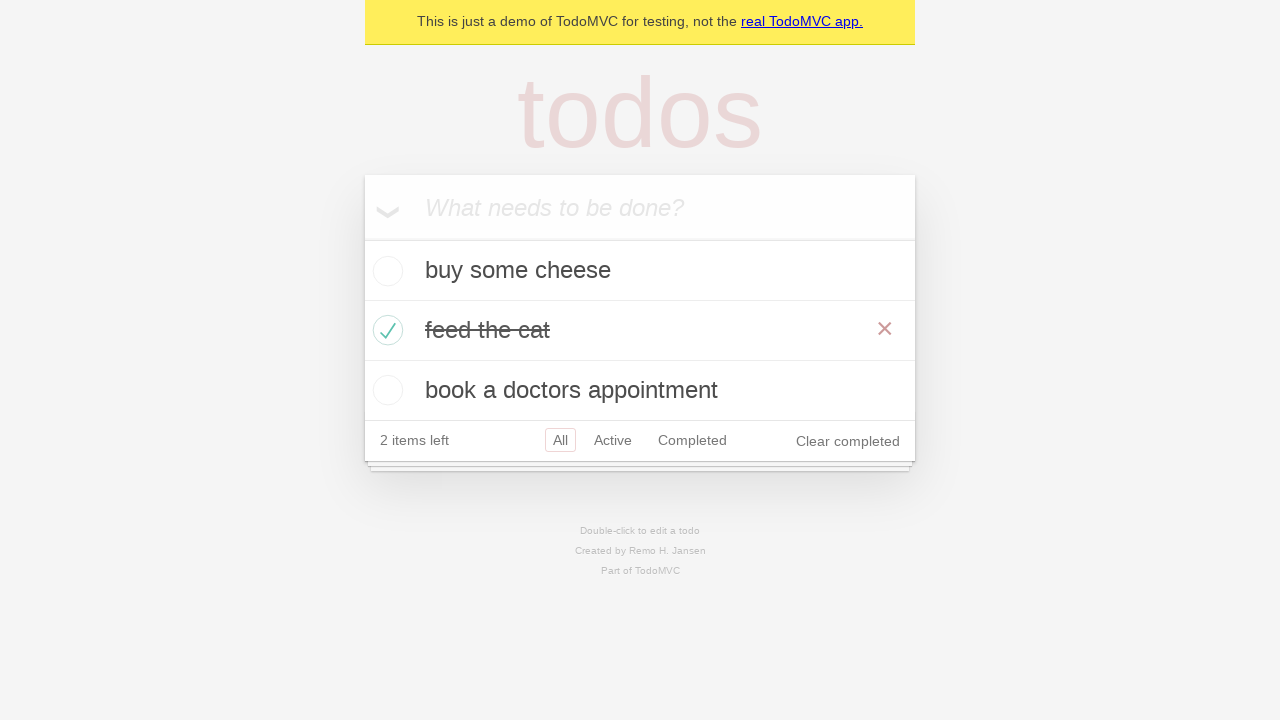

Clicked Active filter link at (613, 440) on internal:role=link[name="Active"i]
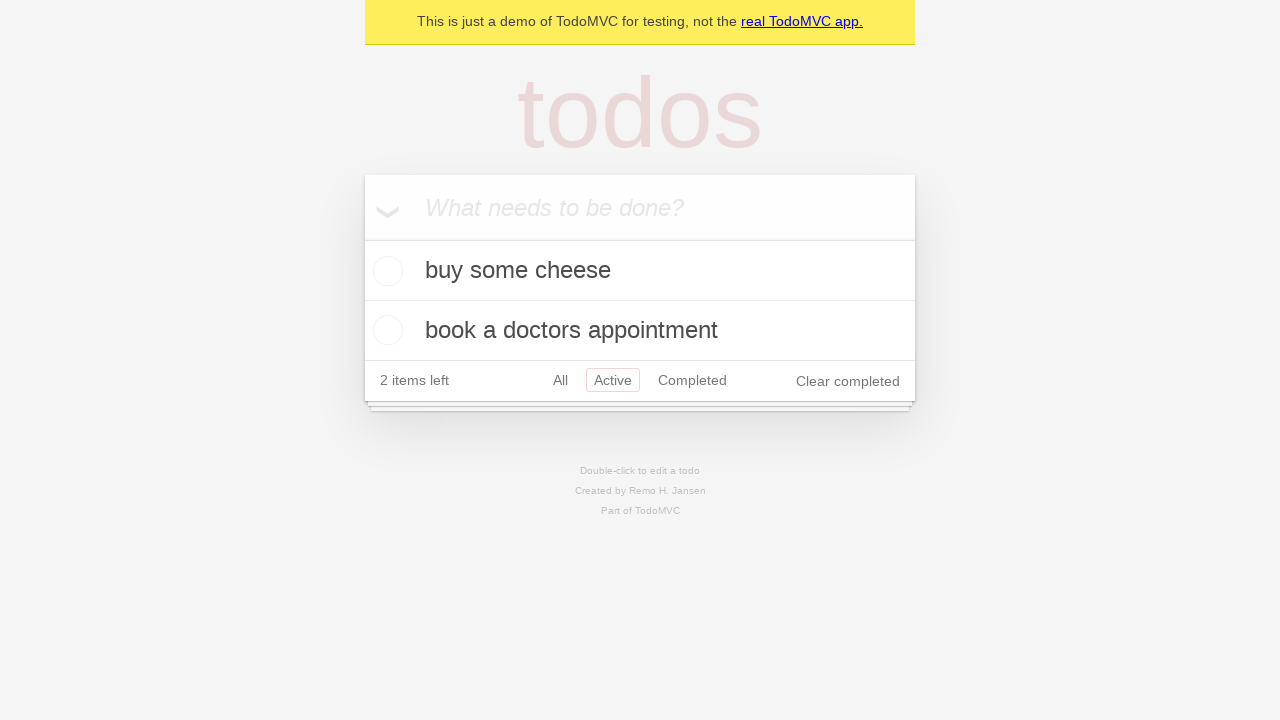

Verified active todo items are displayed after filtering
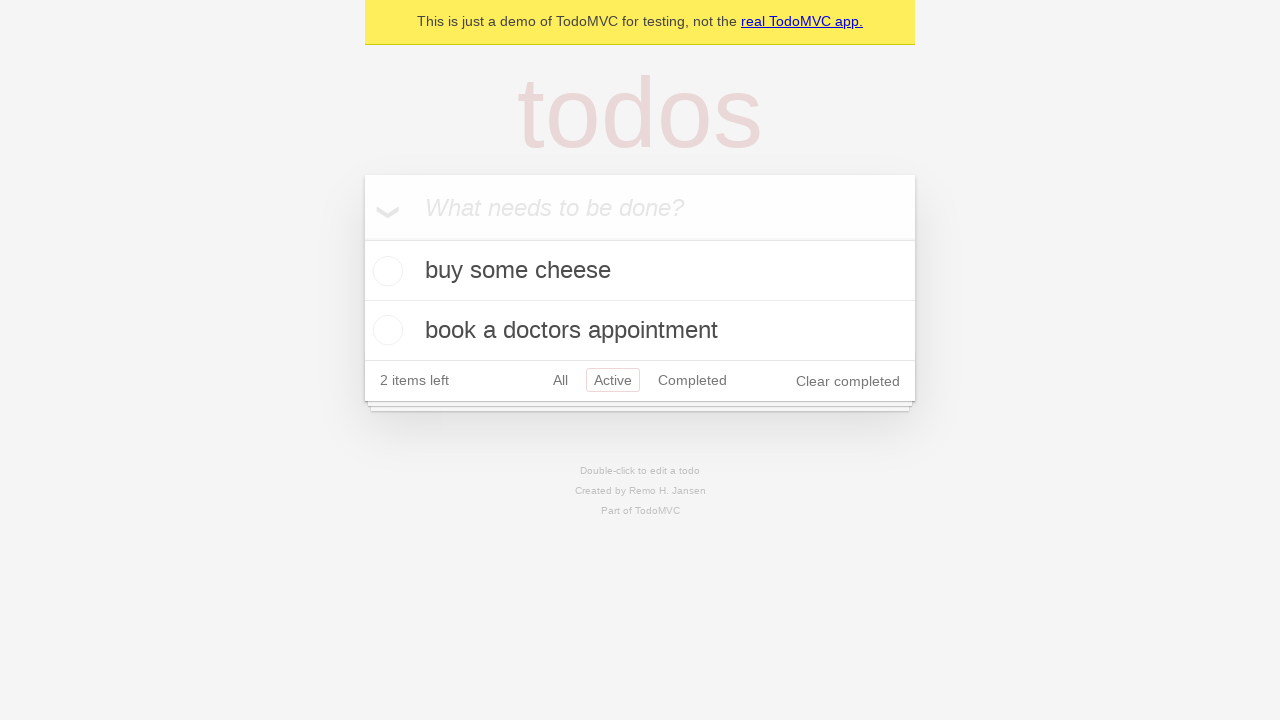

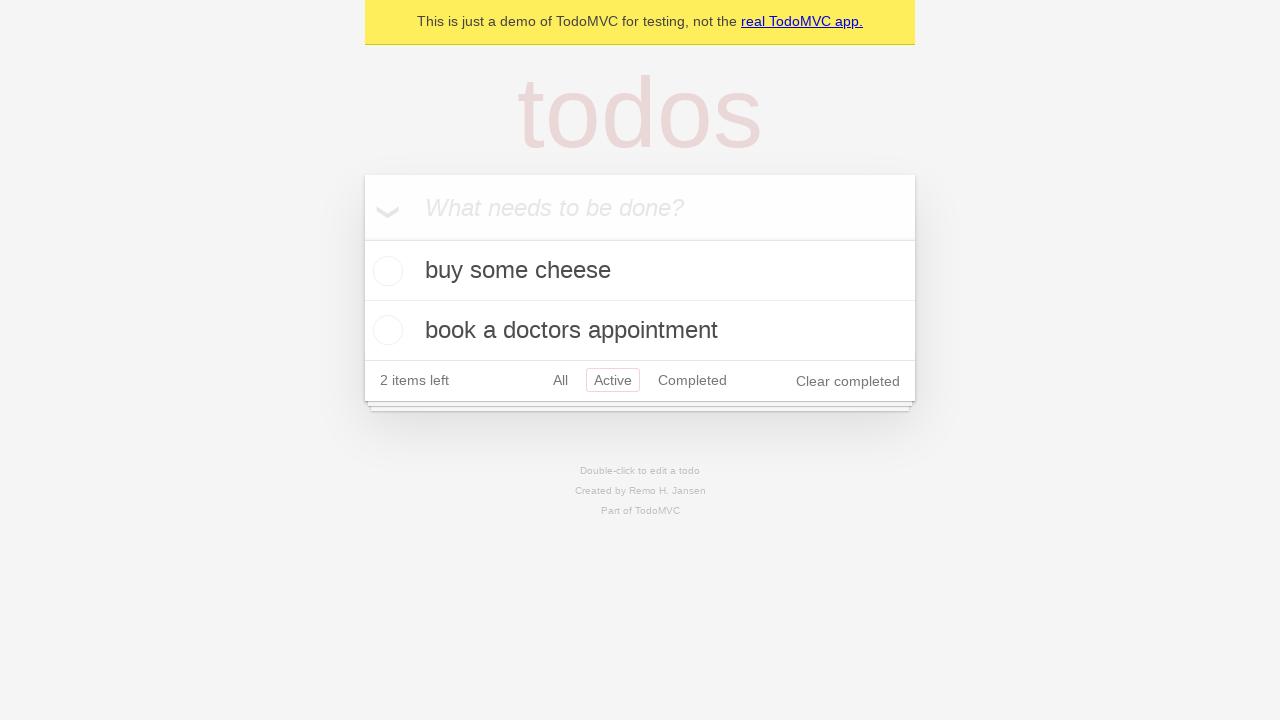